Tests JavaScript confirmation alert handling by clicking a button to trigger the alert, accepting it, and verifying the result text displays the expected confirmation message.

Starting URL: http://the-internet.herokuapp.com/javascript_alerts

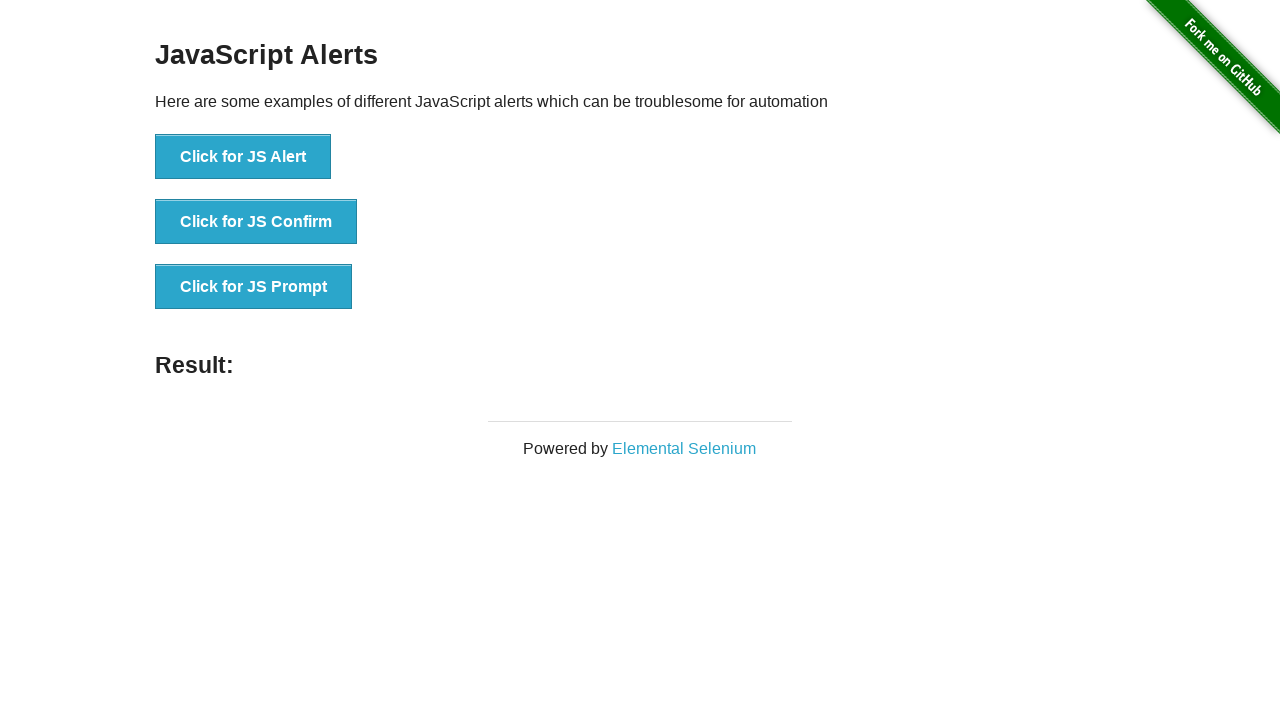

Set up dialog handler to accept confirmation alerts
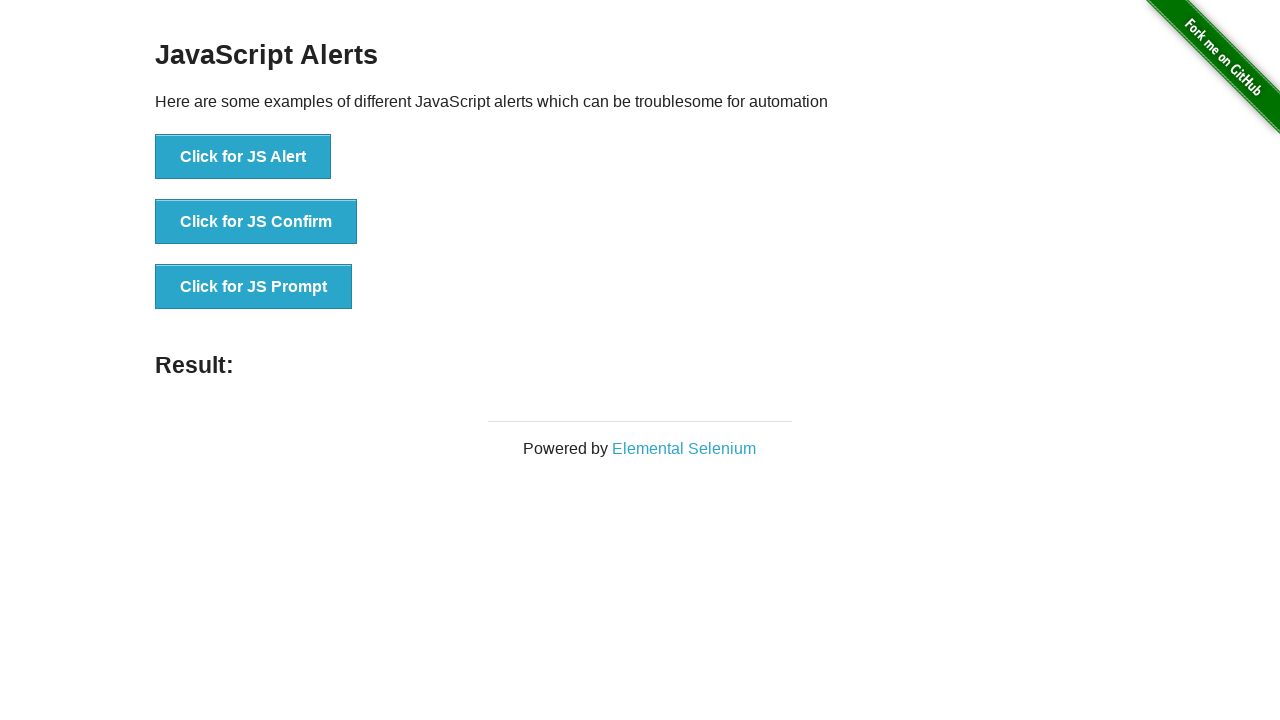

Clicked the second button to trigger JavaScript confirmation dialog at (256, 222) on .example li:nth-child(2) button
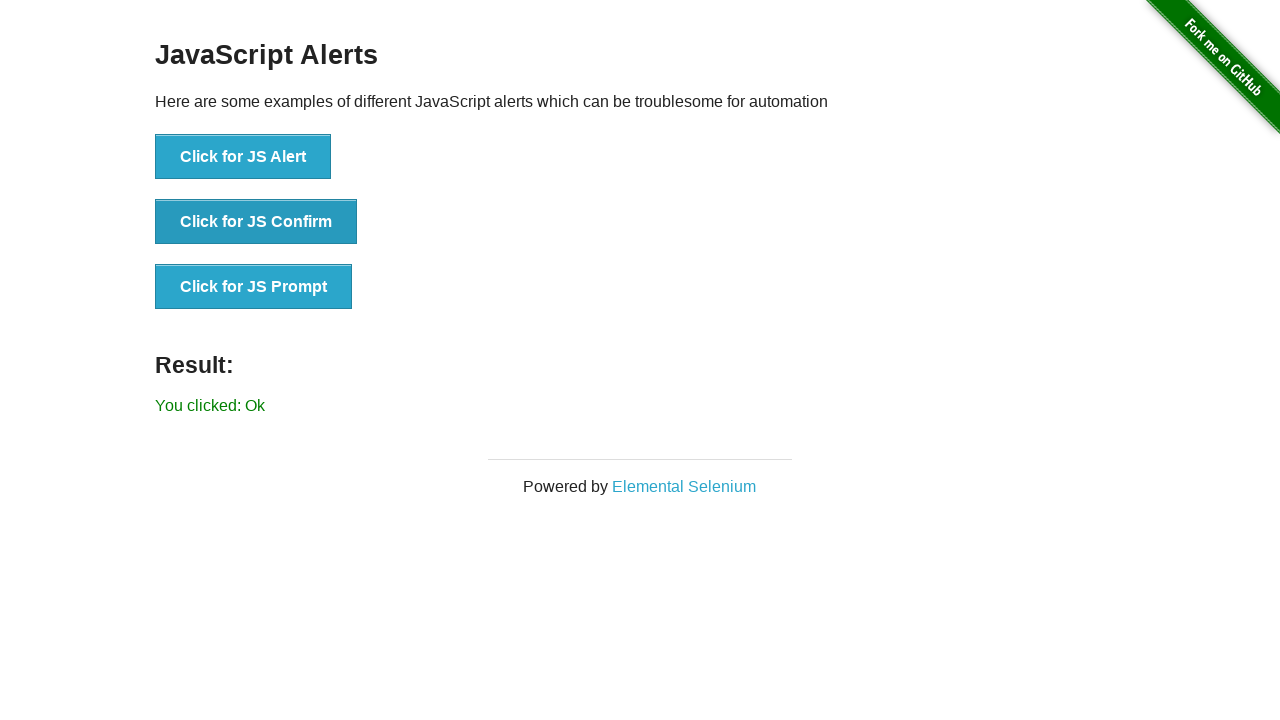

Result element loaded after alert was accepted
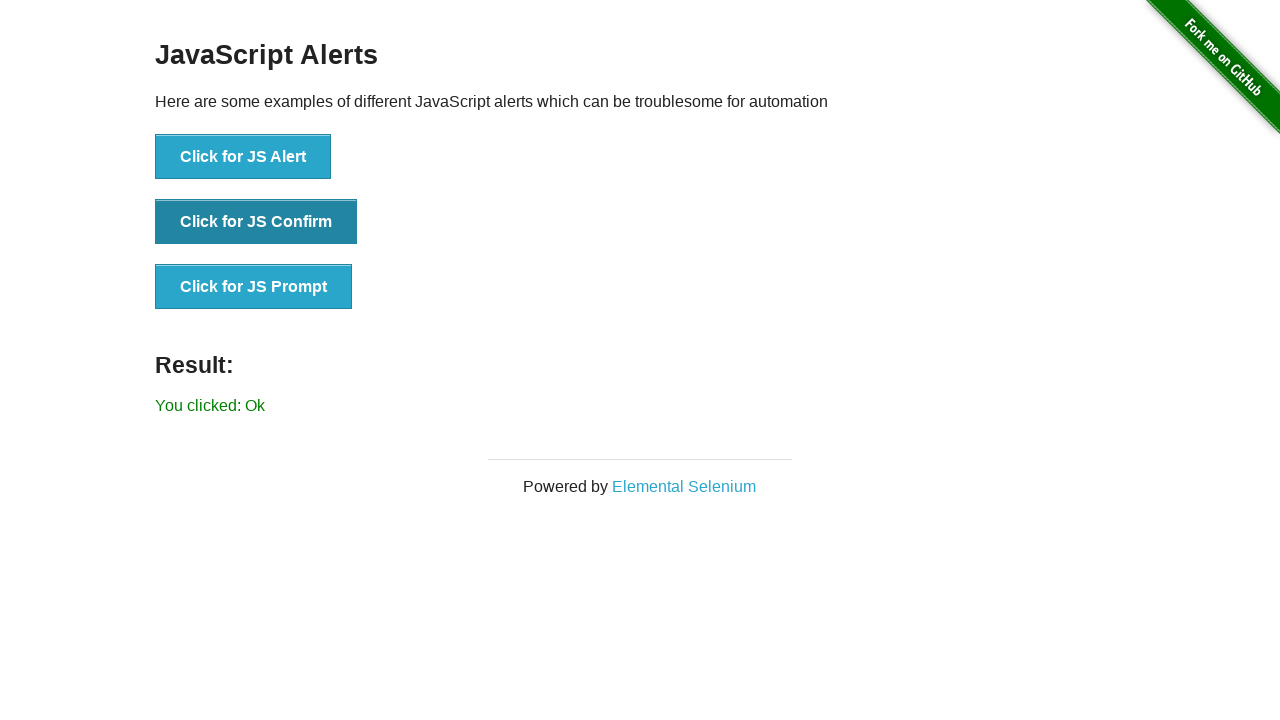

Retrieved result text: 'You clicked: Ok'
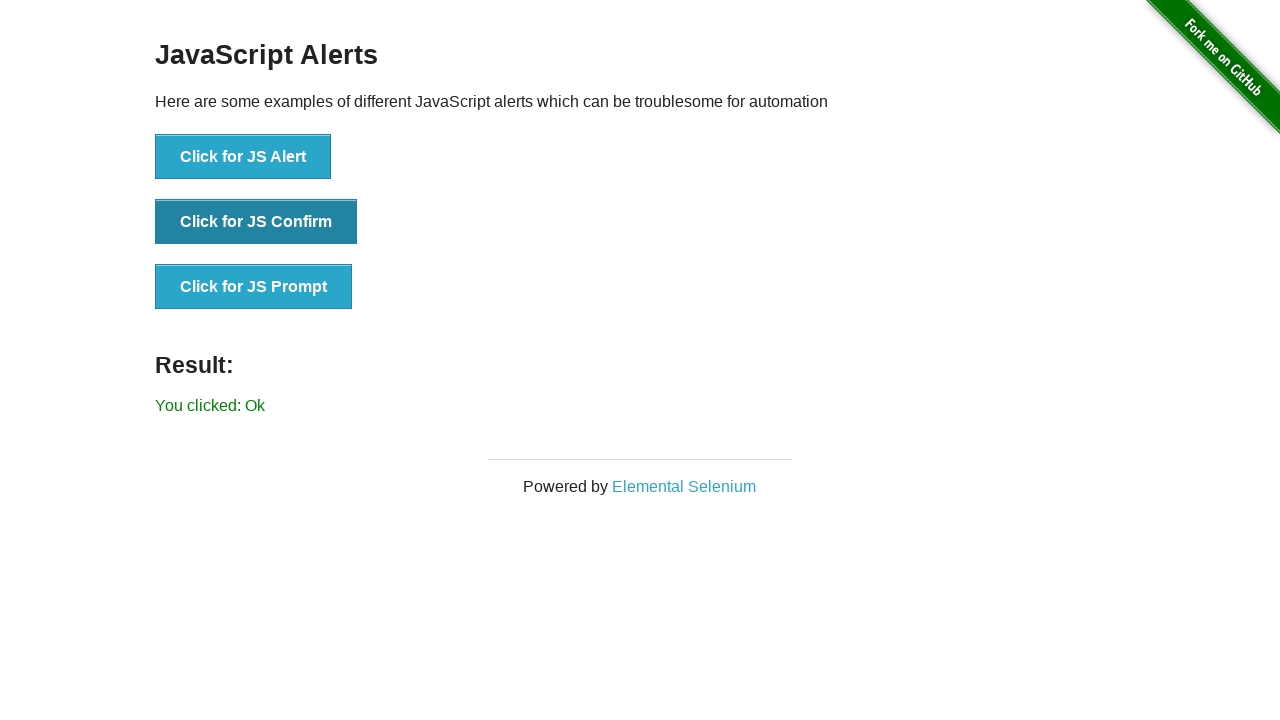

Verified result text matches expected confirmation message 'You clicked: Ok'
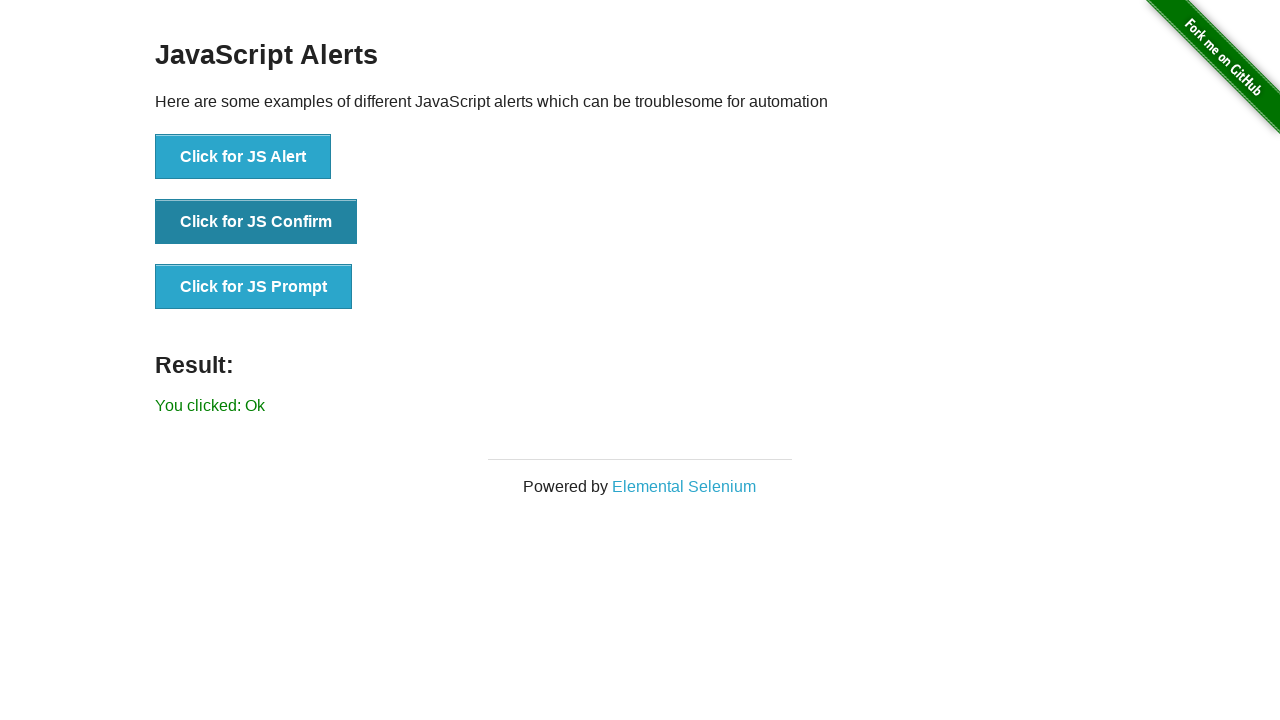

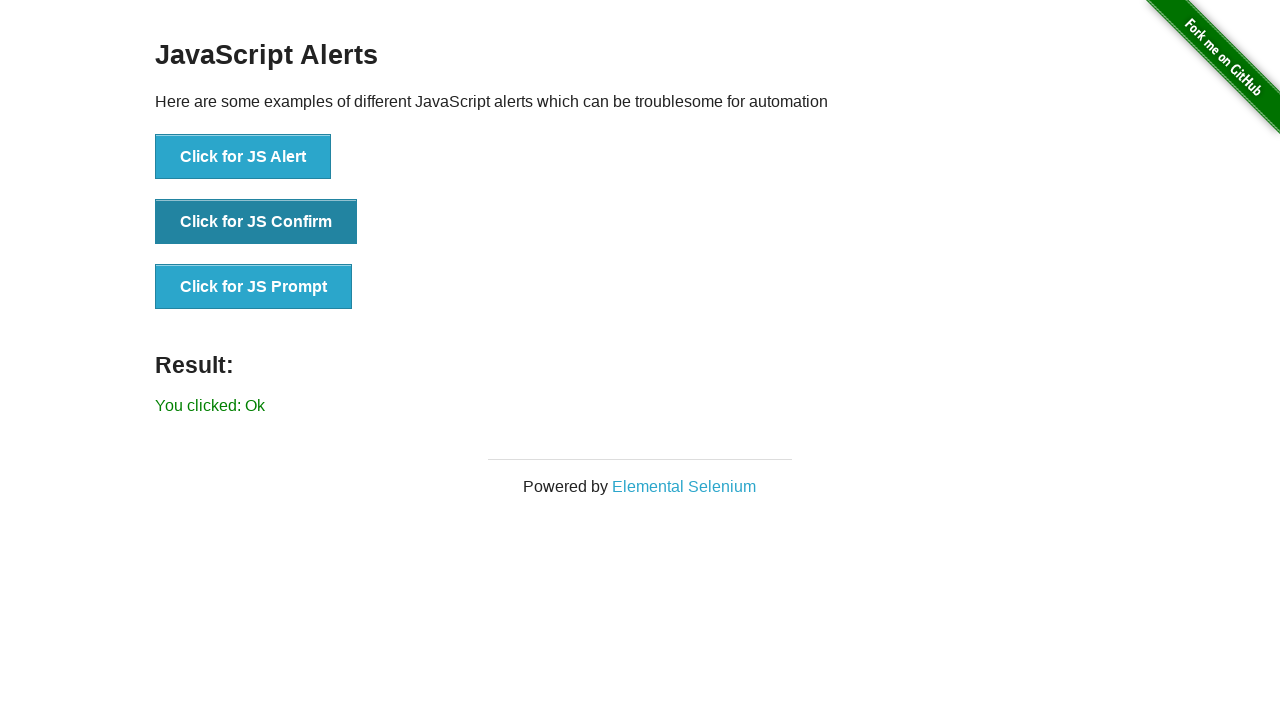